Tests handling a simple JavaScript alert by clicking a button to trigger it and accepting the alert

Starting URL: https://demo.automationtesting.in/Alerts.html

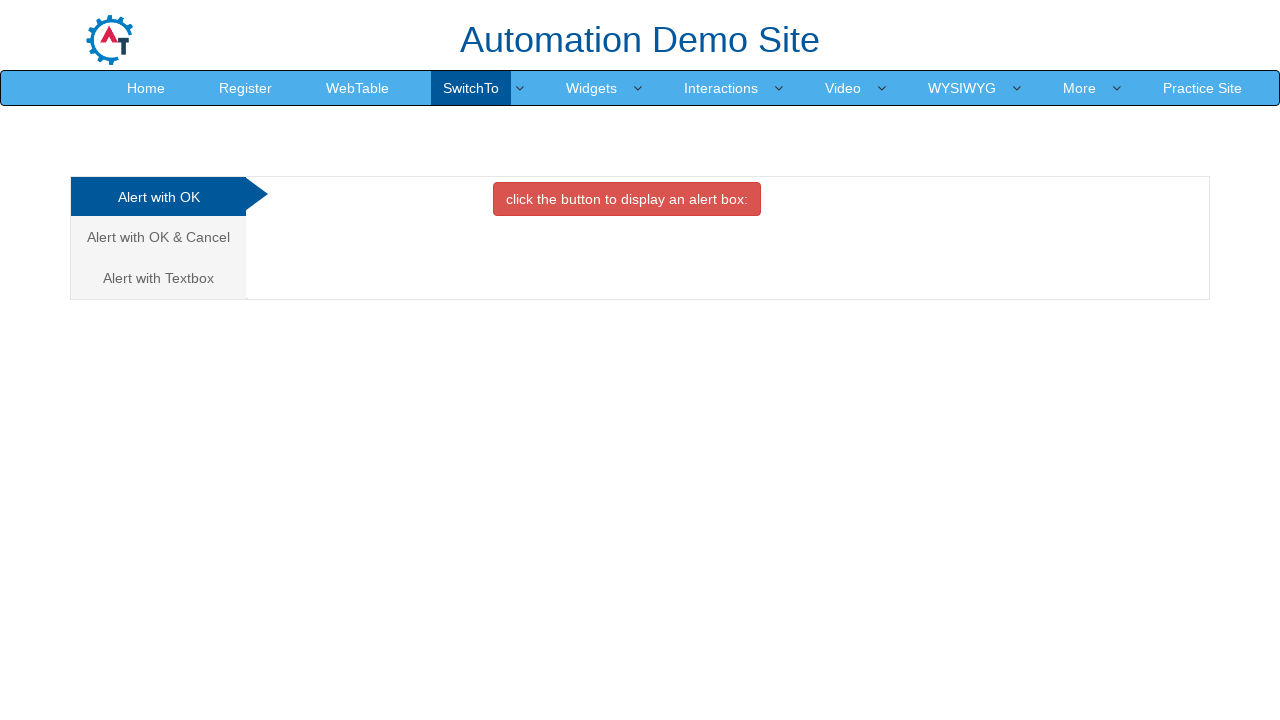

Clicked on 'Alert with OK' tab at (158, 197) on xpath=//a[normalize-space()='Alert with OK']
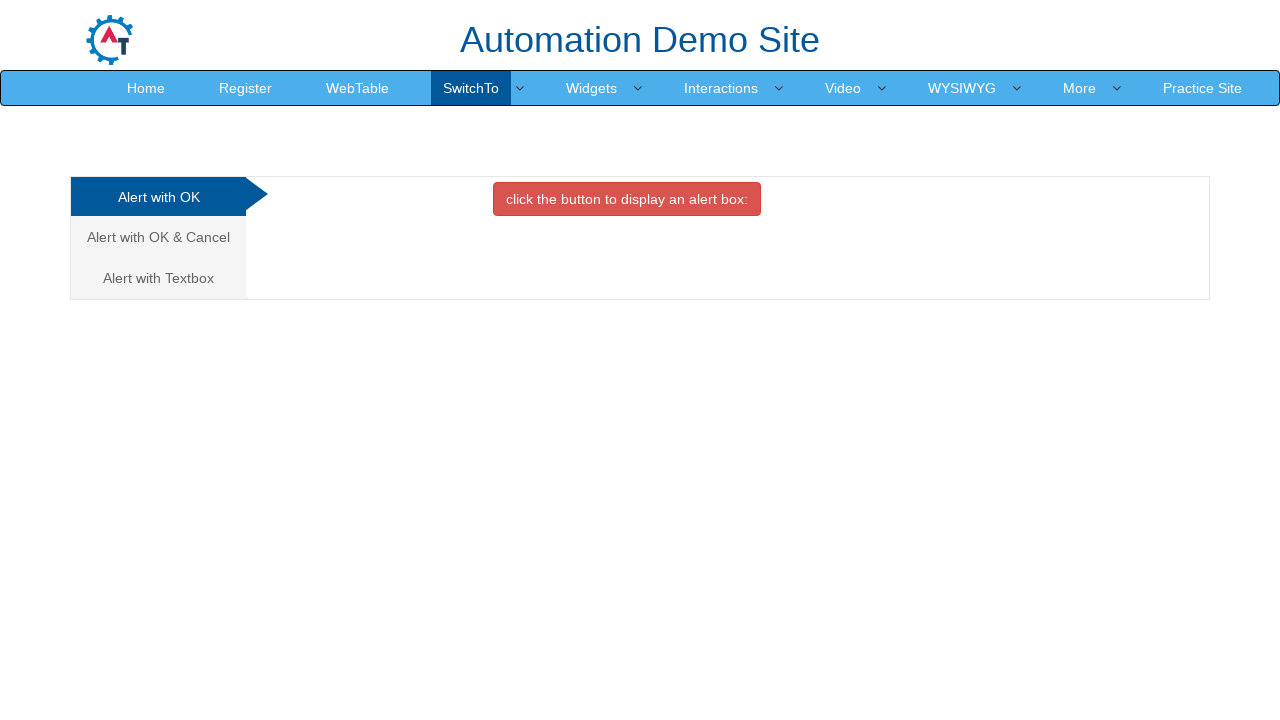

Clicked button to trigger JavaScript alert at (627, 199) on xpath=//button[@class='btn btn-danger']
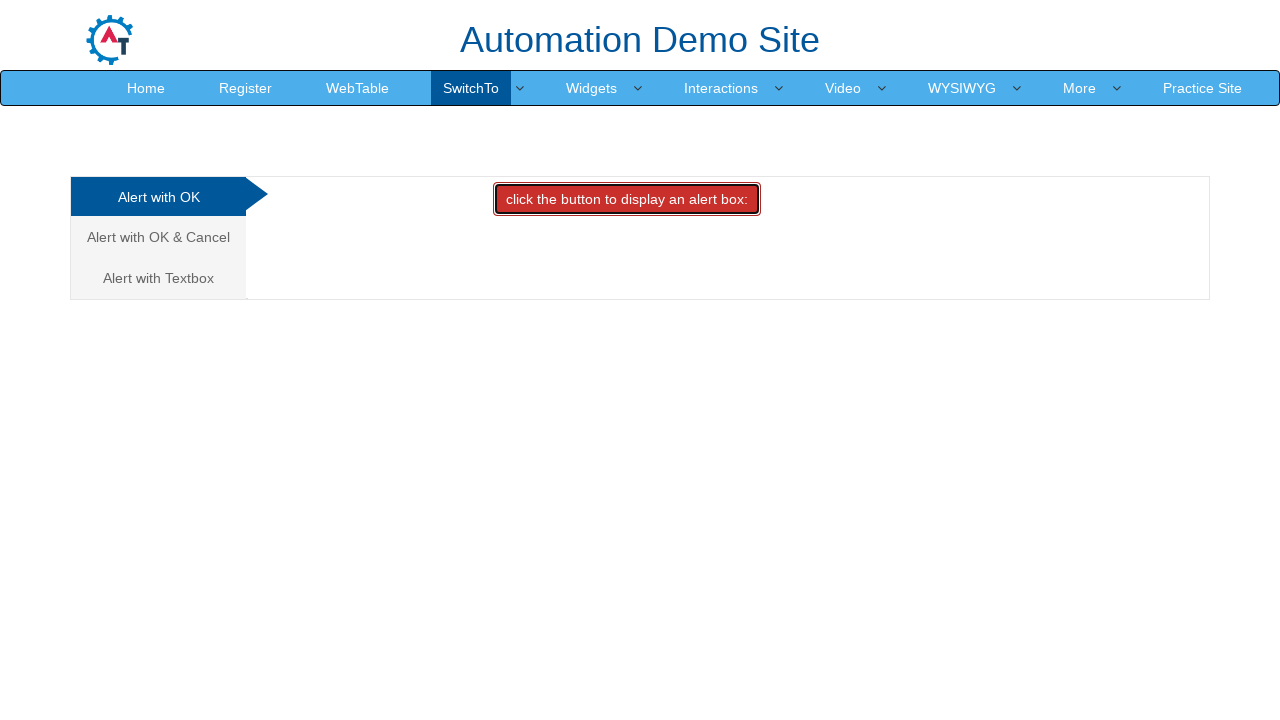

Set up dialog handler to accept alert
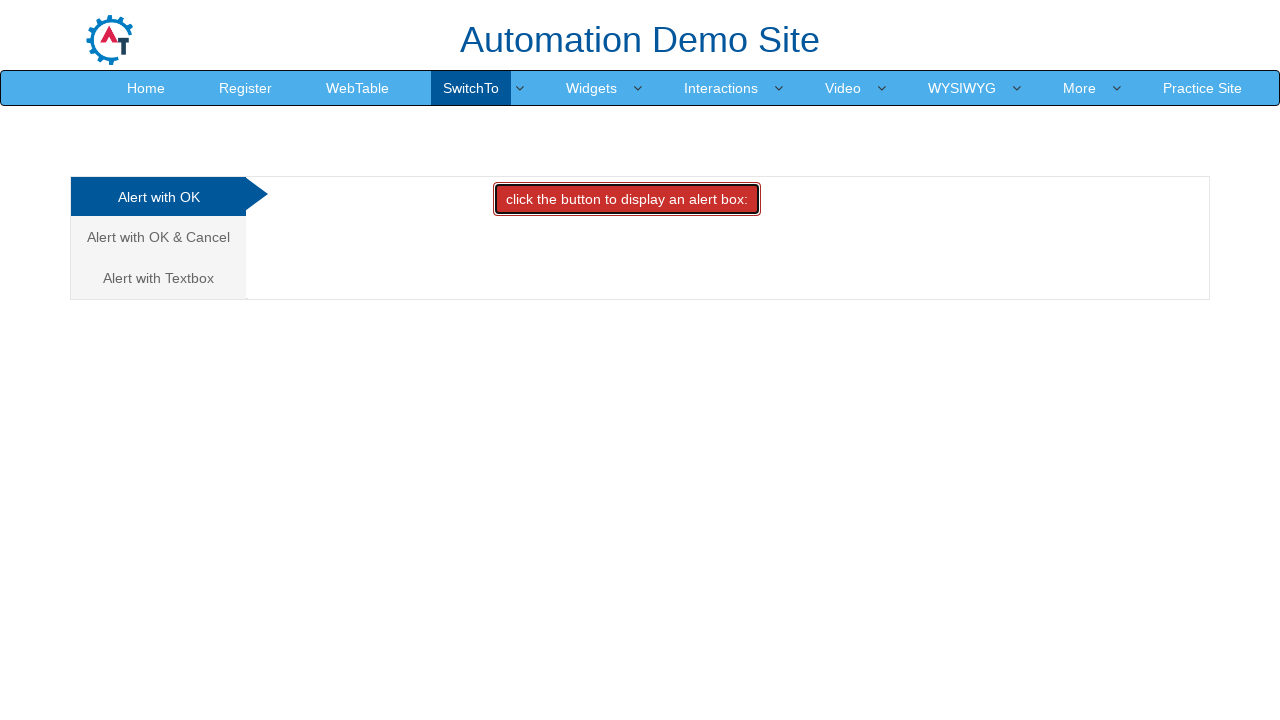

Waited for alert handling to complete
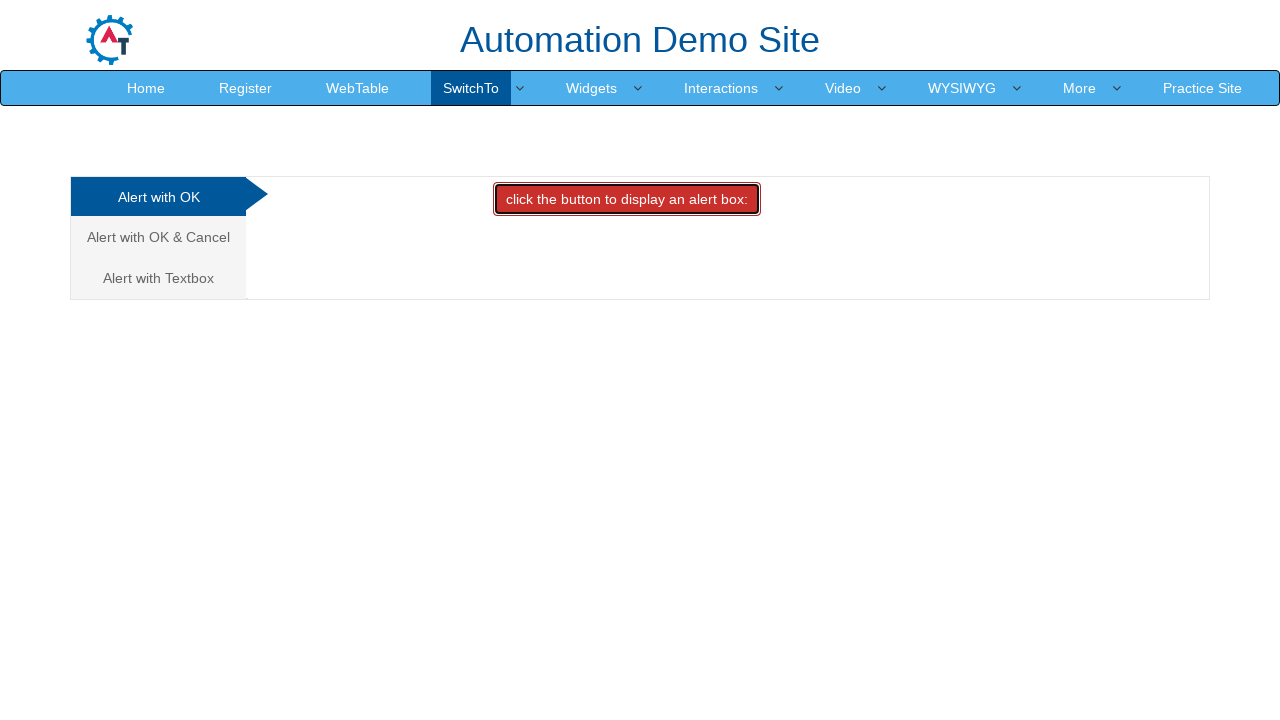

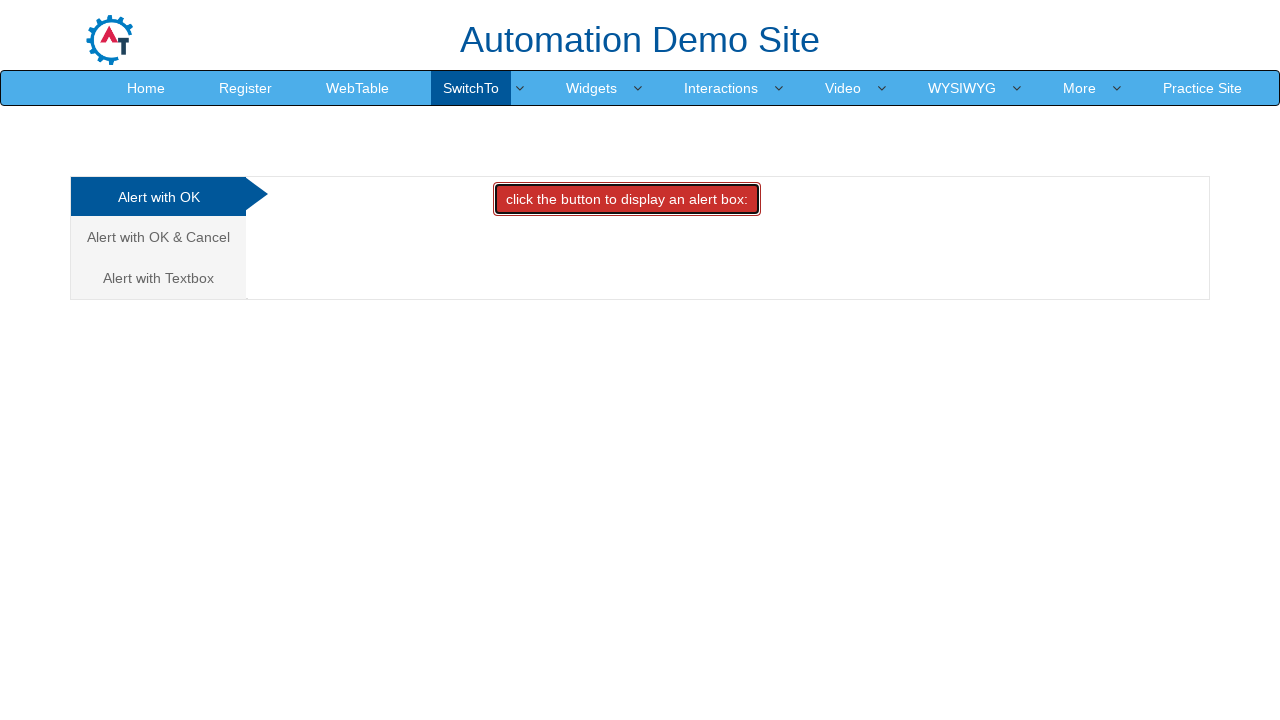